Triggers a confirmation alert and dismisses it

Starting URL: https://demoqa.com/alerts

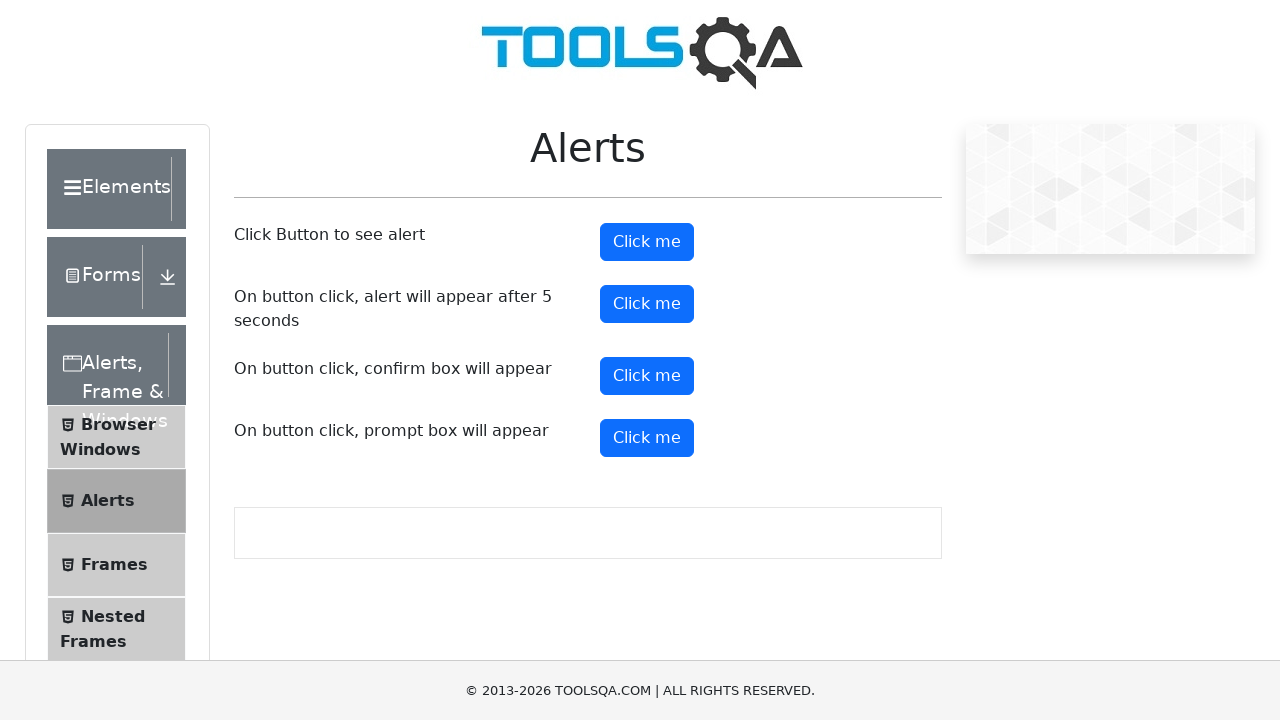

Set up dialog handler to dismiss confirmation alerts
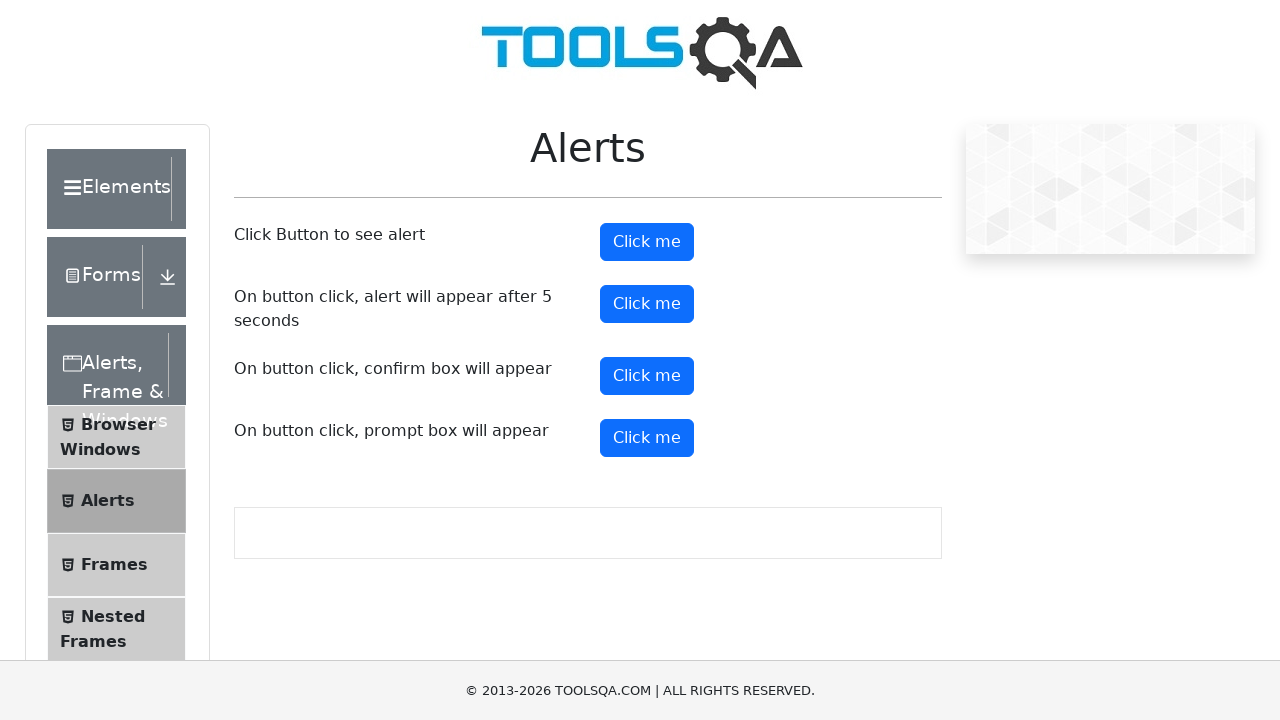

Clicked confirm button to trigger confirmation alert at (647, 376) on #confirmButton
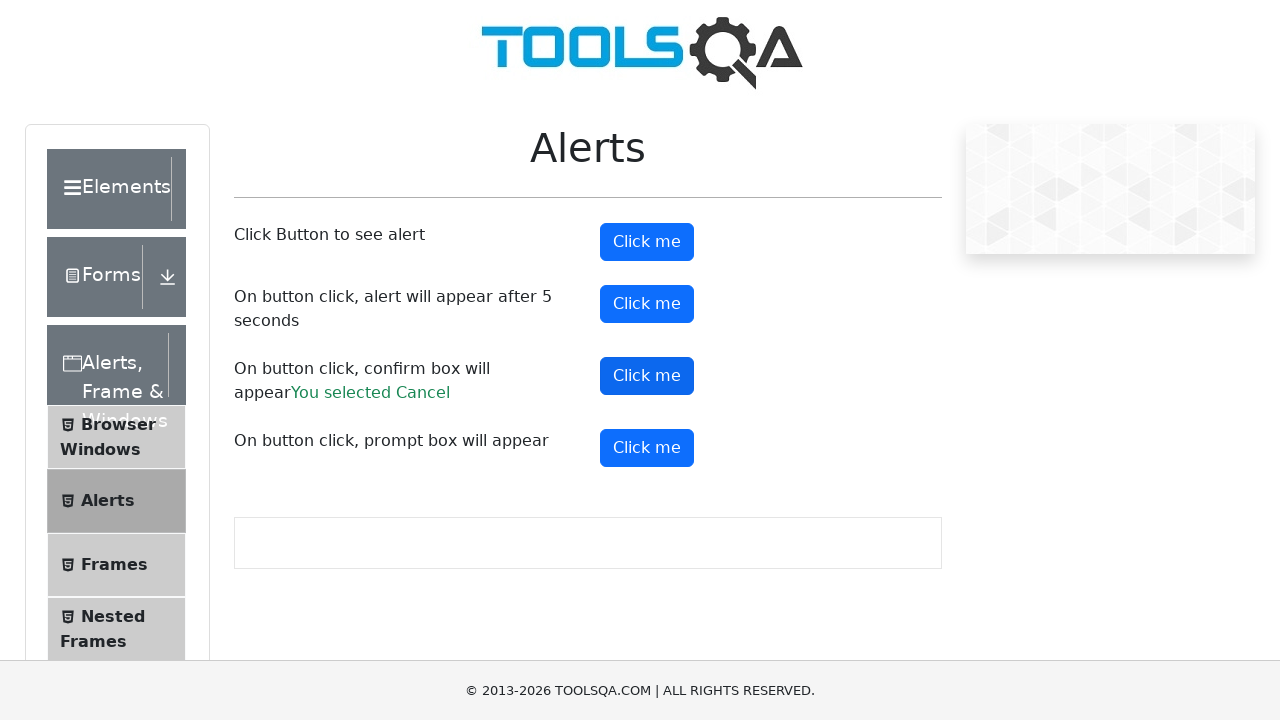

Confirmation alert dismissed and result message appeared
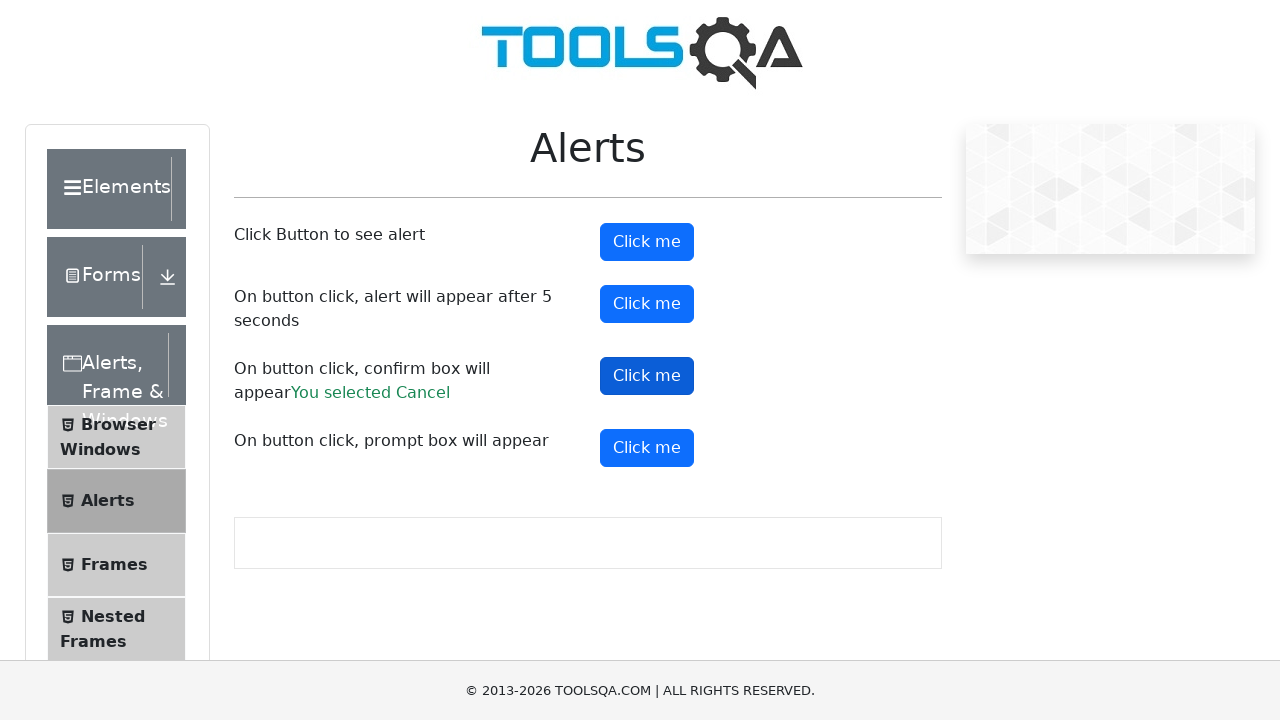

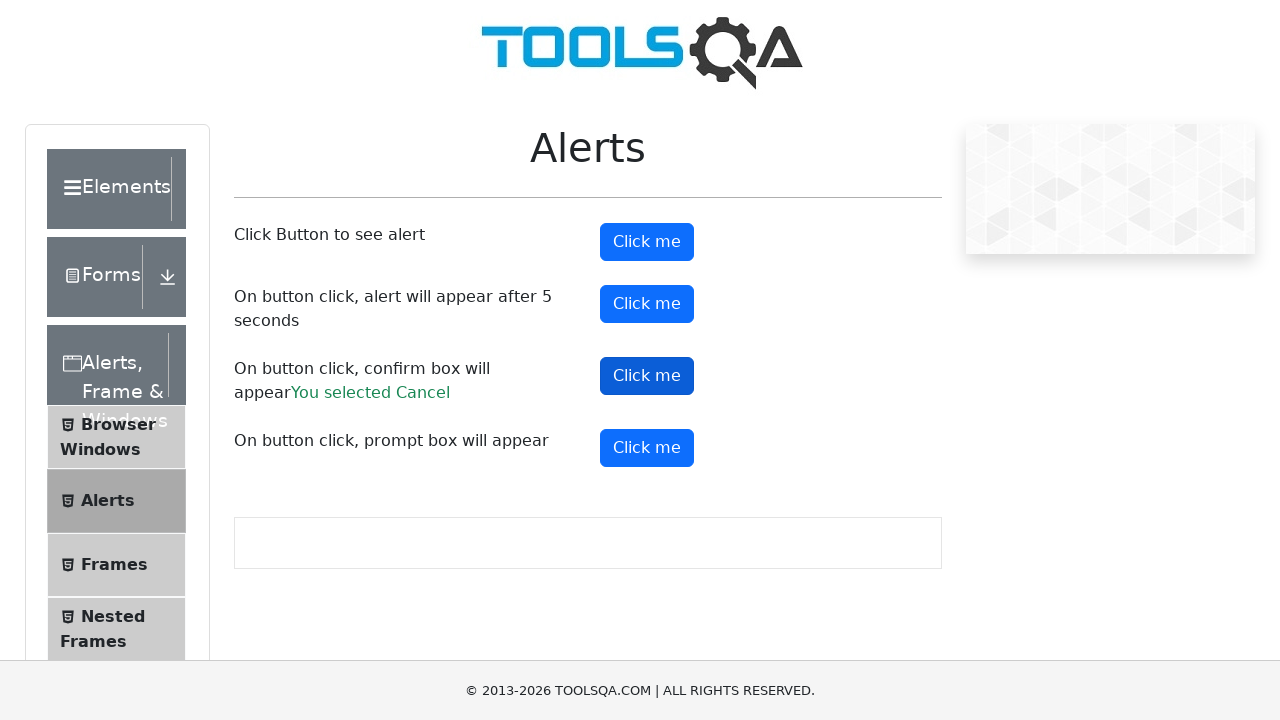